Tests right-click context menu functionality by right-clicking on an element and selecting an option from the context menu

Starting URL: https://swisnl.github.io/jQuery-contextMenu/demo.html

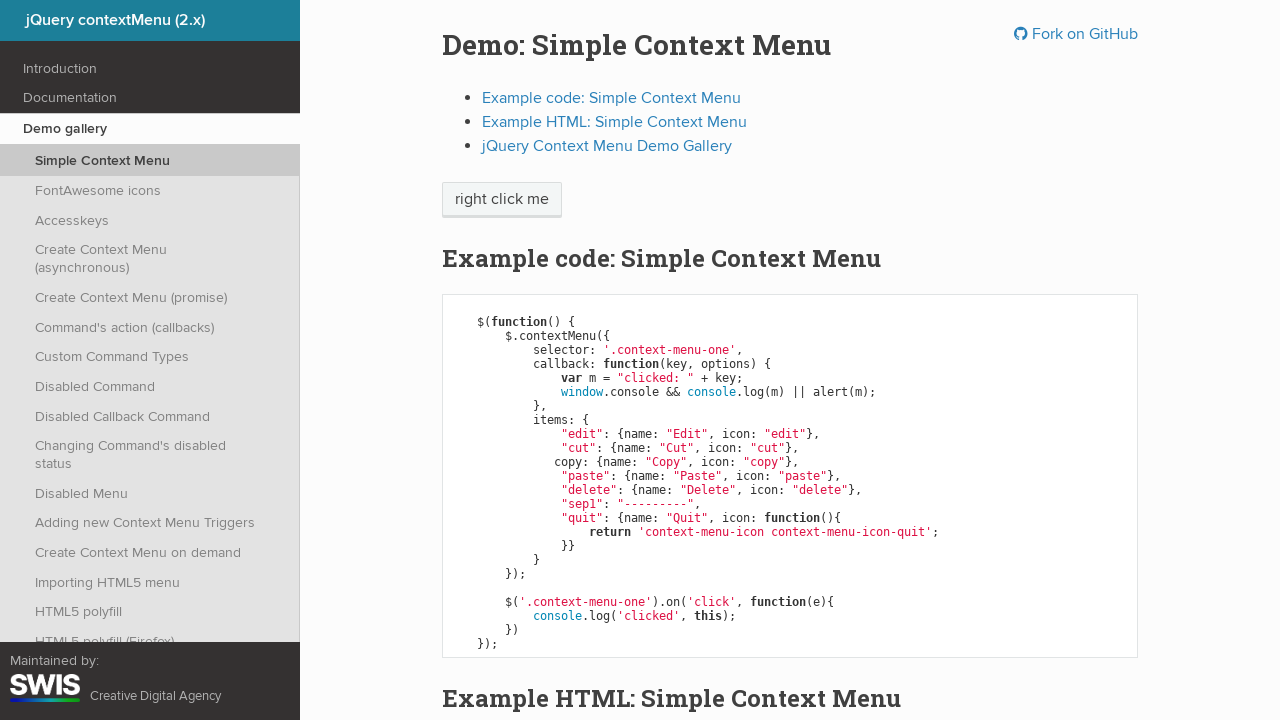

Located the 'right click me' element
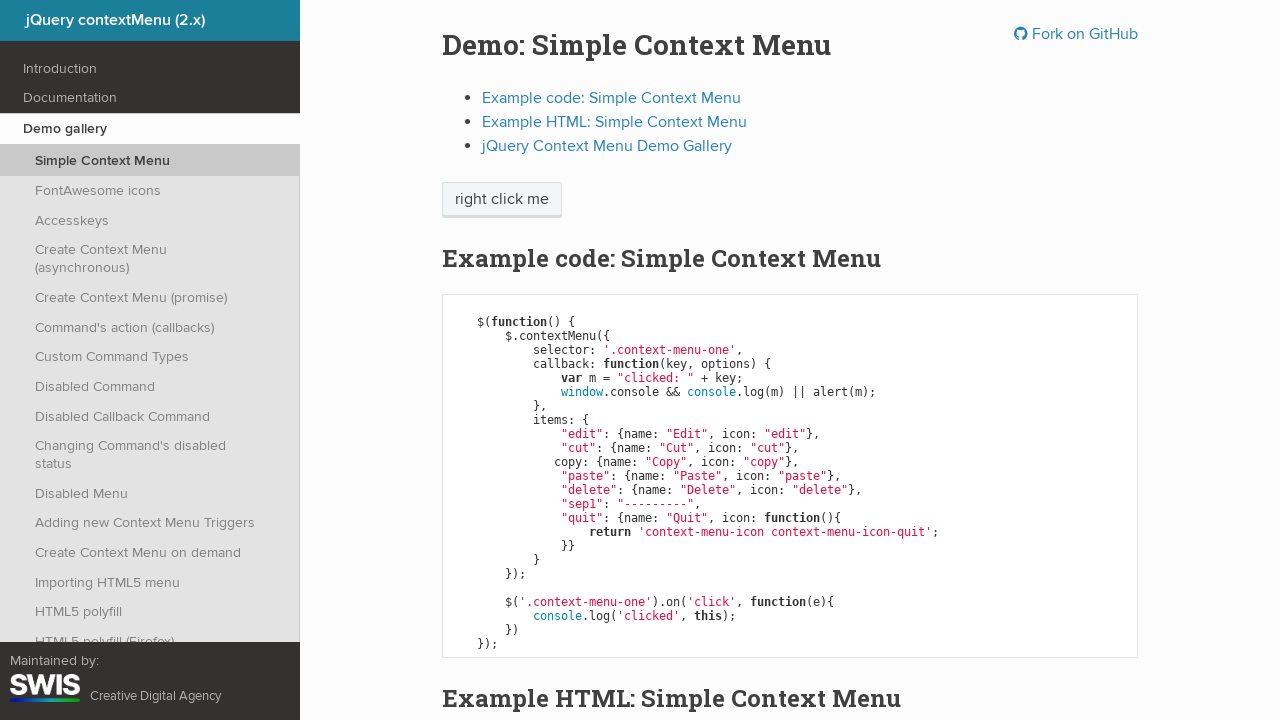

Right-clicked on the element to open context menu at (502, 200) on xpath=//span[text()='right click me']
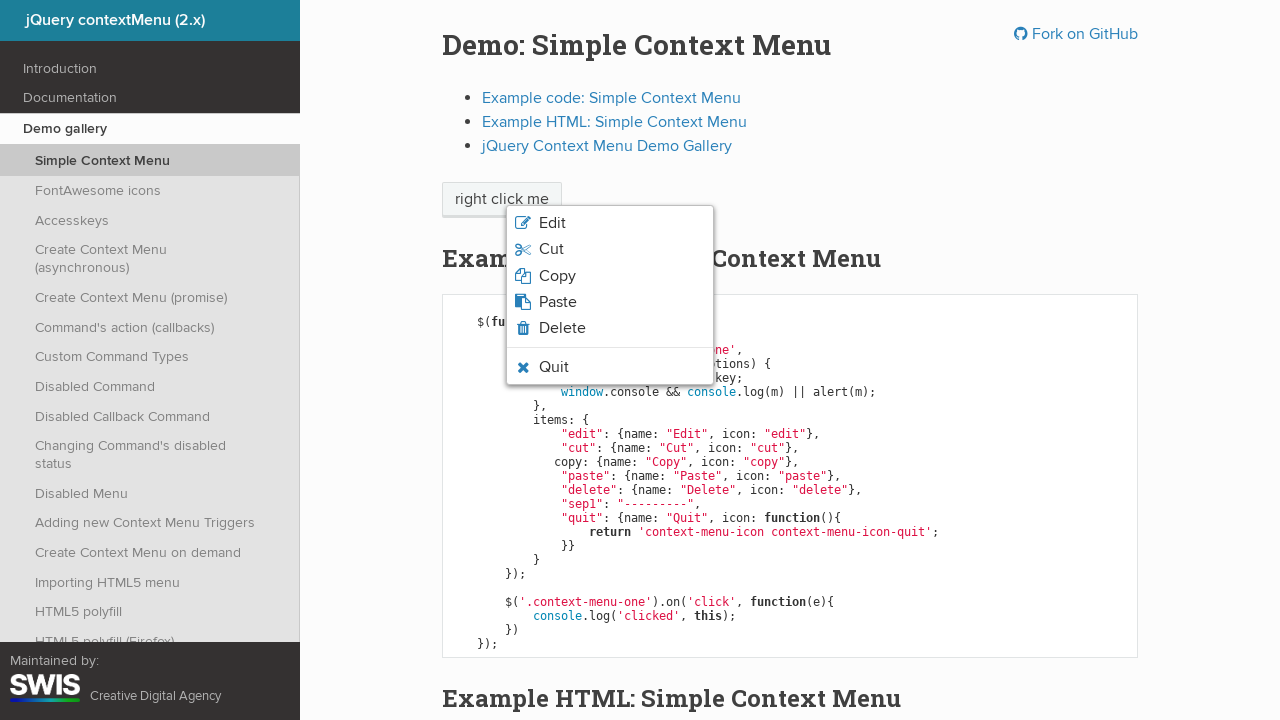

Clicked on 'Paste' option from context menu at (558, 302) on xpath=//li[contains(@class,'context-menu-item')]/span[text()='Paste']
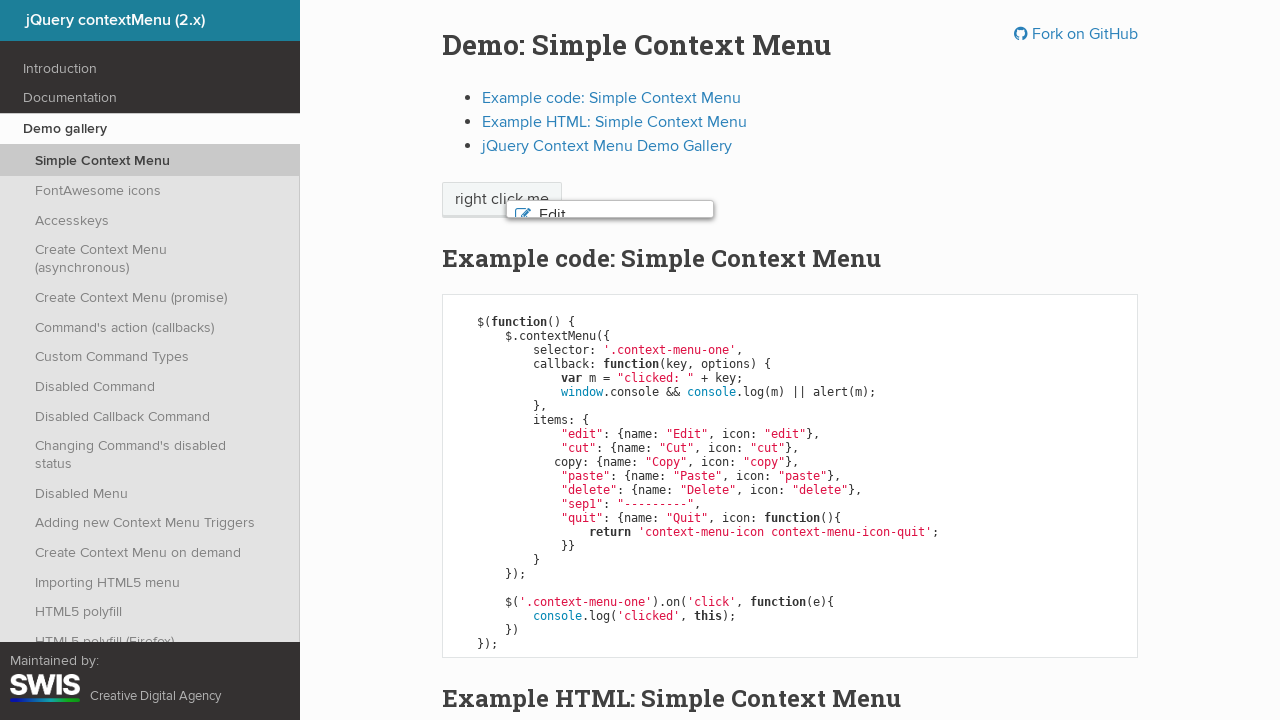

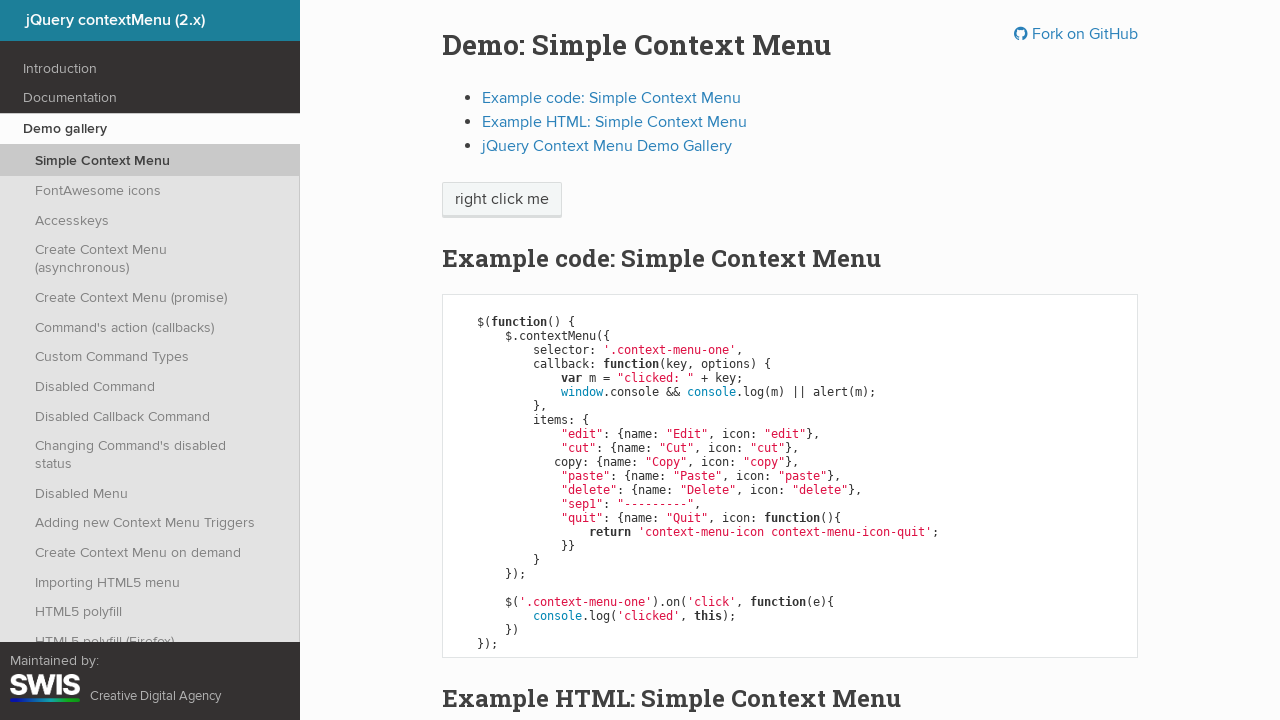